Tests A/B test opt-out functionality by visiting a split testing page, checking if in A/B test, adding an opt-out cookie, refreshing the page, and verifying the page now shows "No A/B Test"

Starting URL: http://the-internet.herokuapp.com/abtest

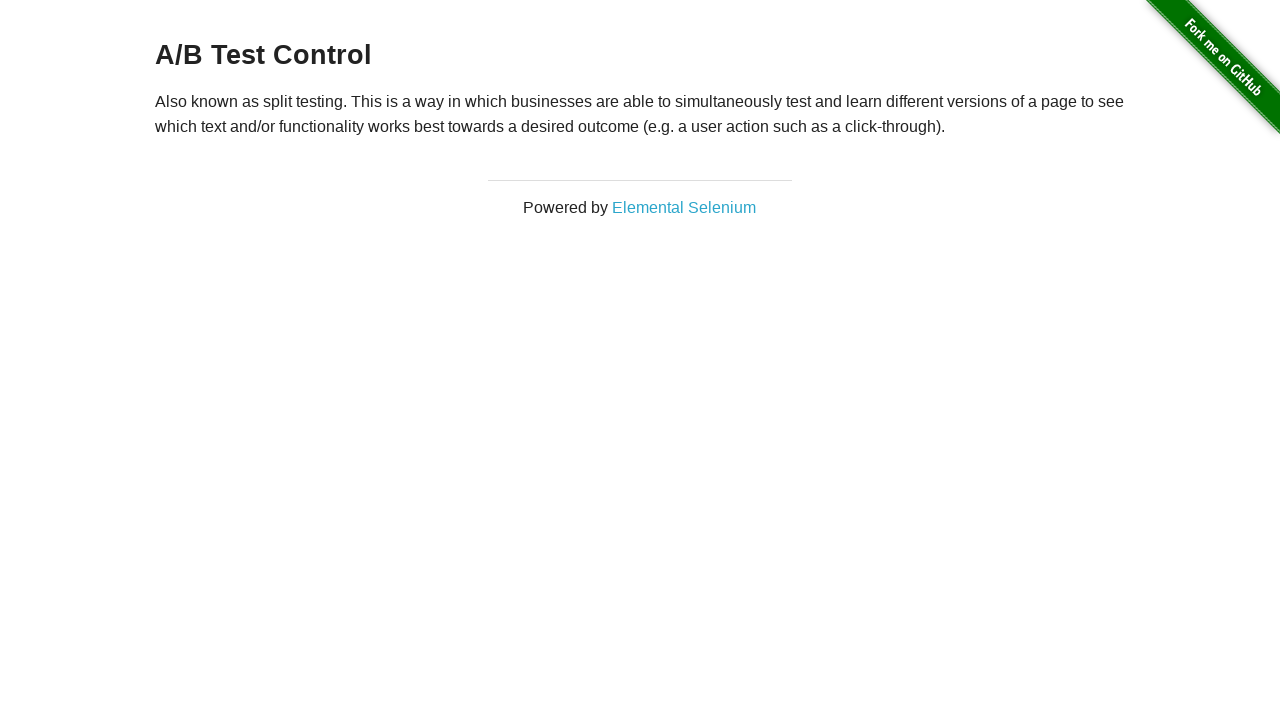

Retrieved heading text to check A/B test status
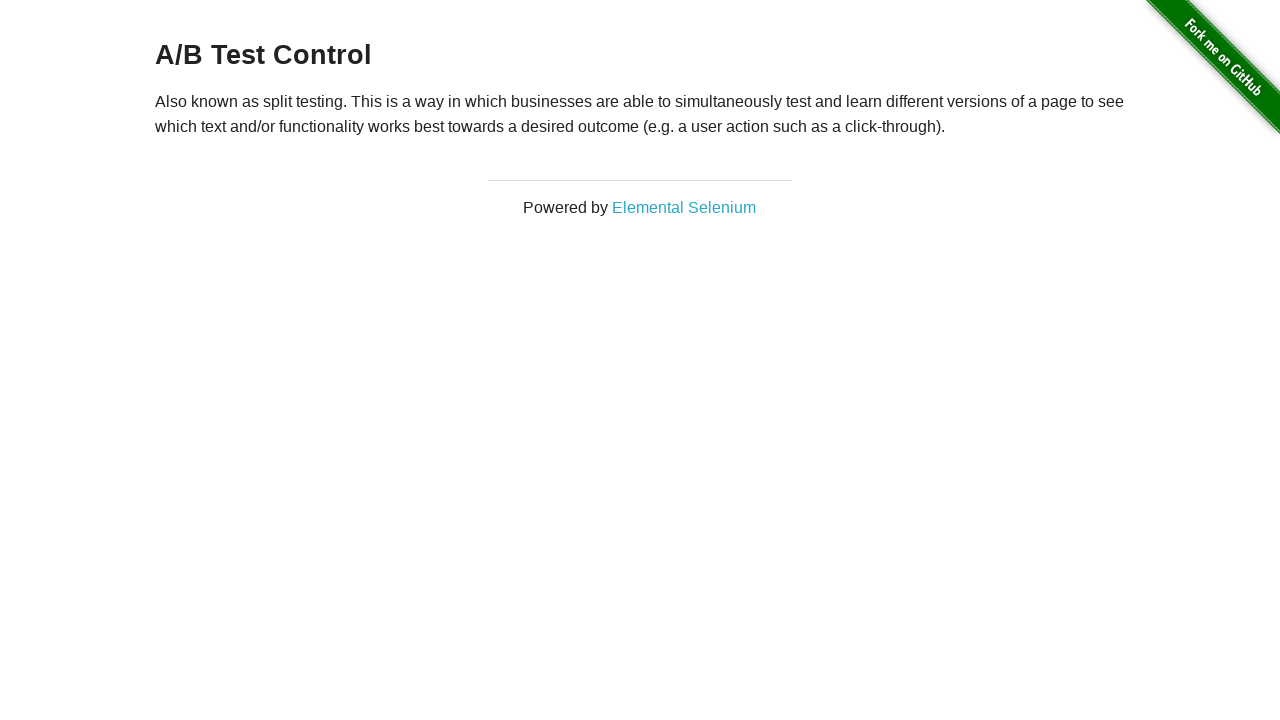

Added optimizelyOptOut cookie to opt out of A/B test
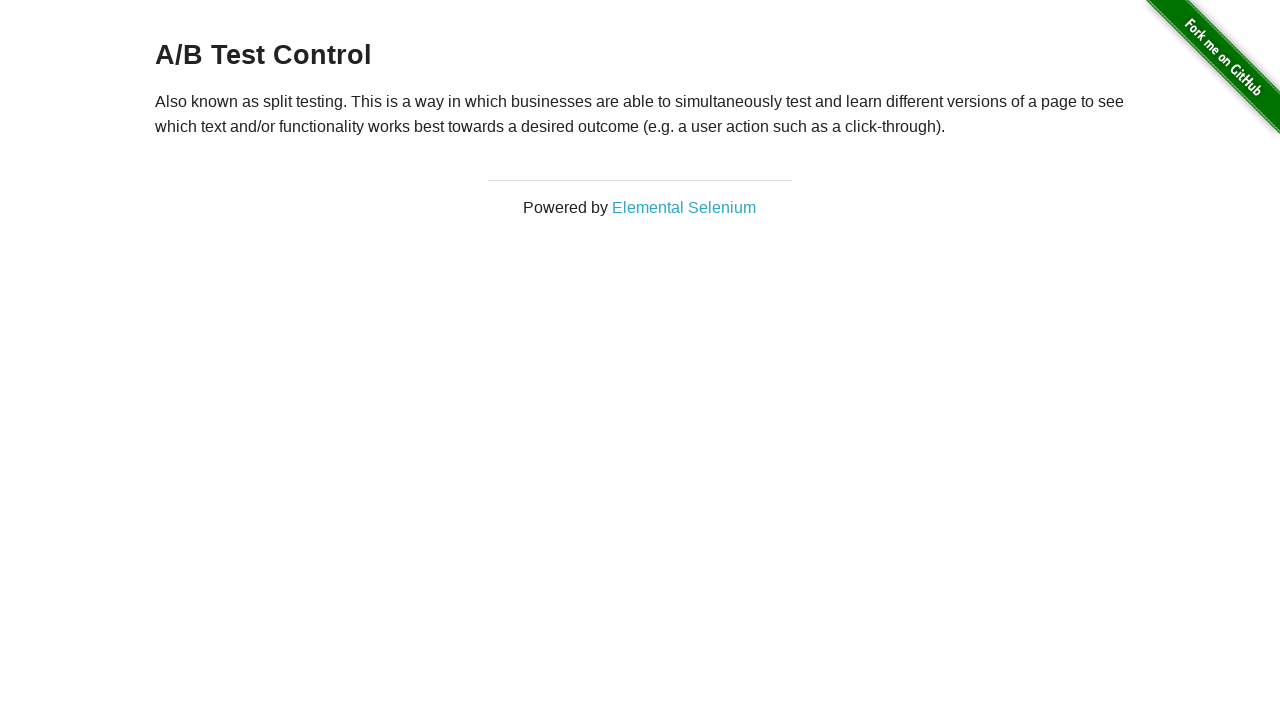

Refreshed page after adding opt-out cookie
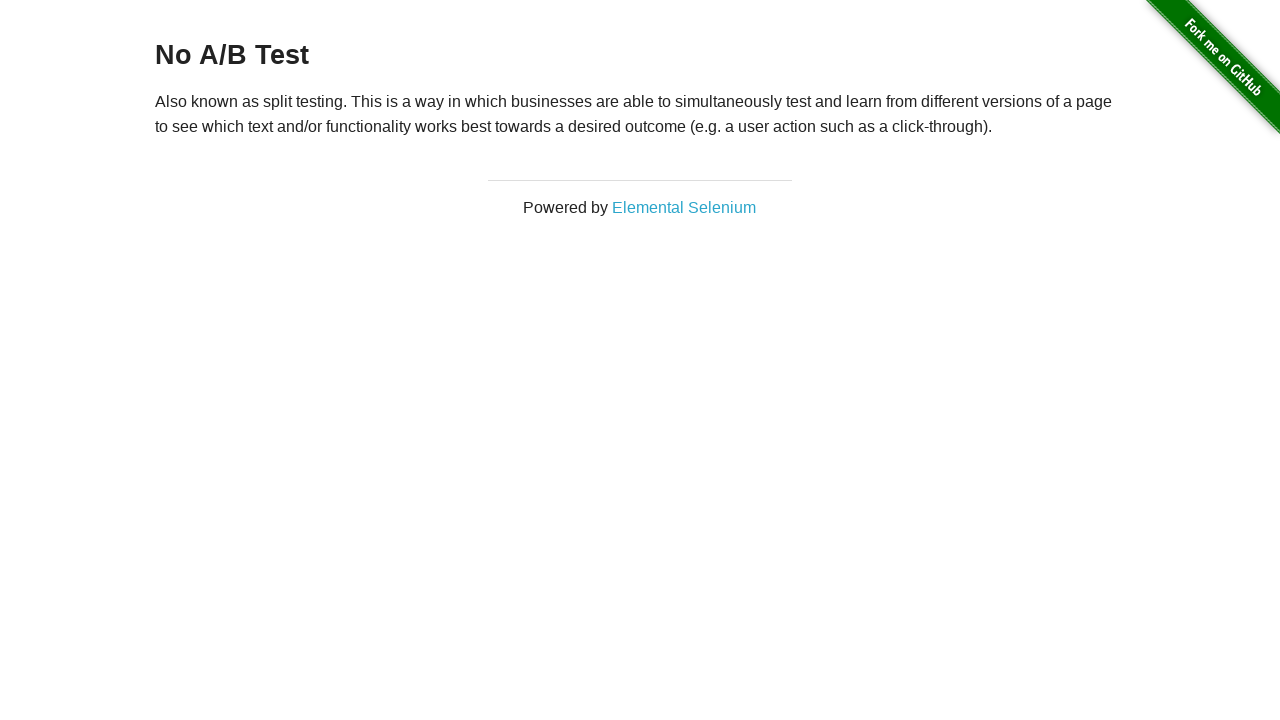

Waited for heading element to be present
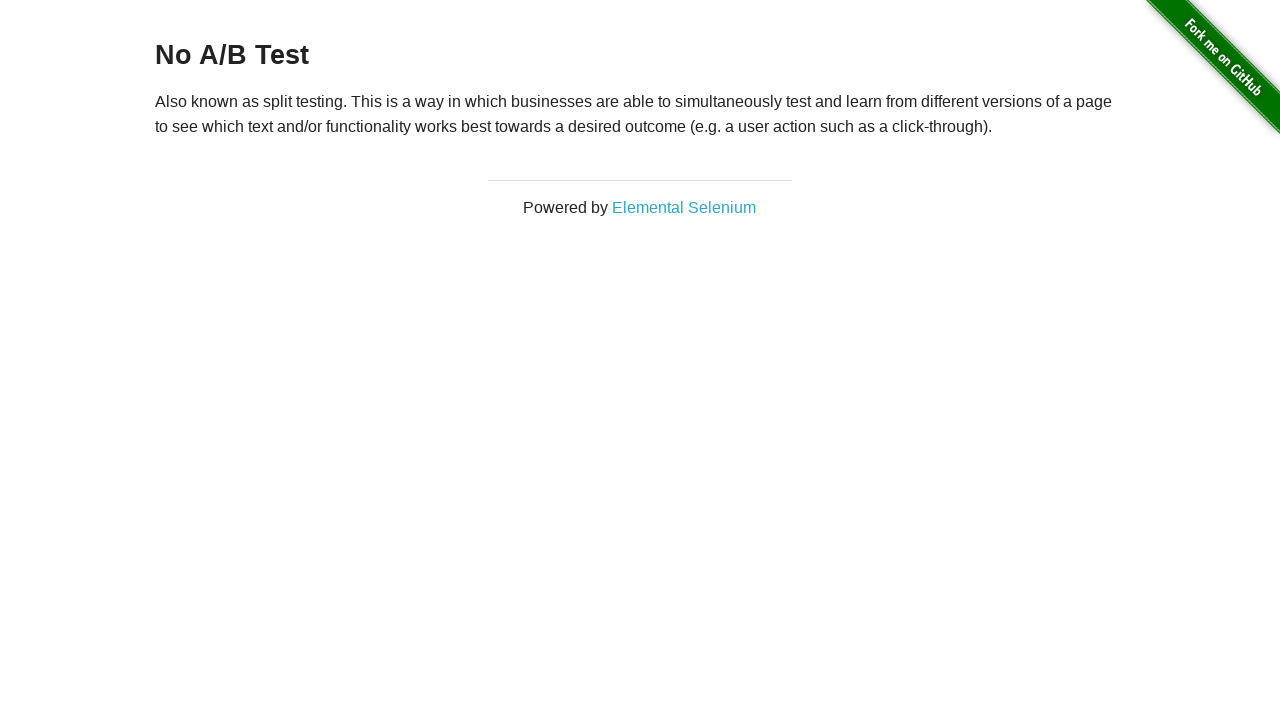

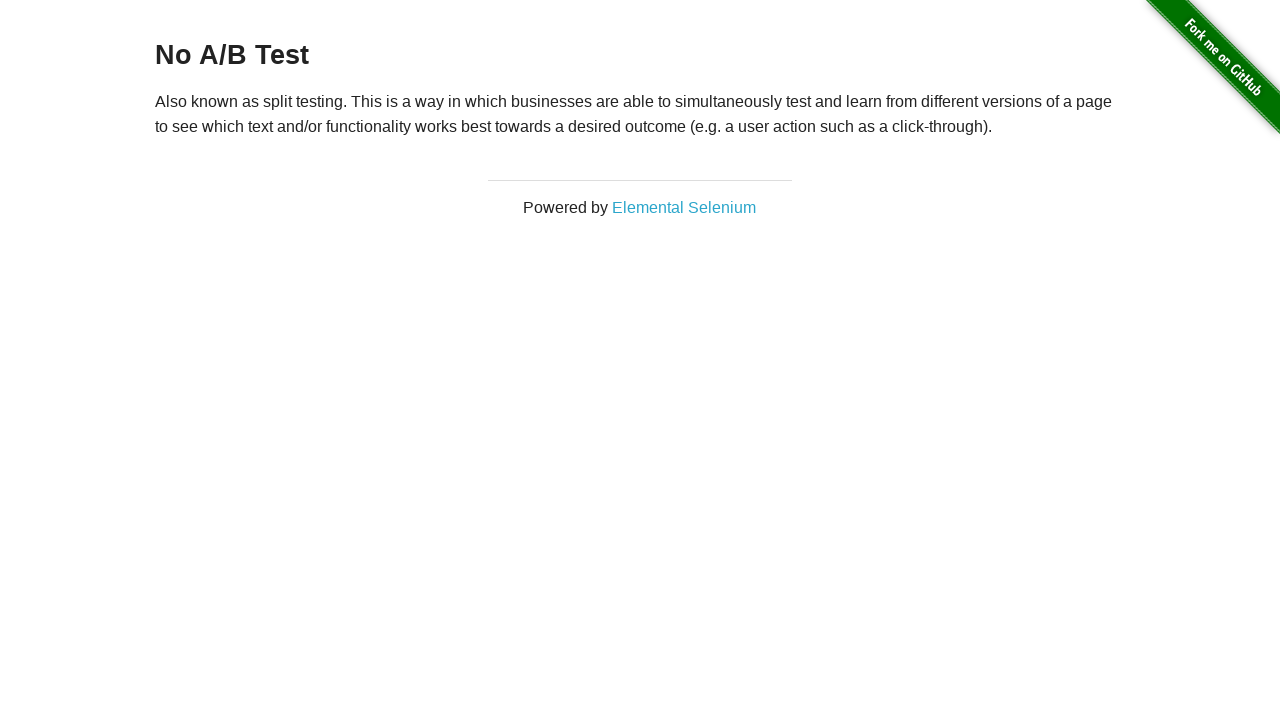